Tests various form interactions including checkbox, radio button, dropdown, password field, button click, and navigating to shop to add item to cart

Starting URL: https://rahulshettyacademy.com/angularpractice/

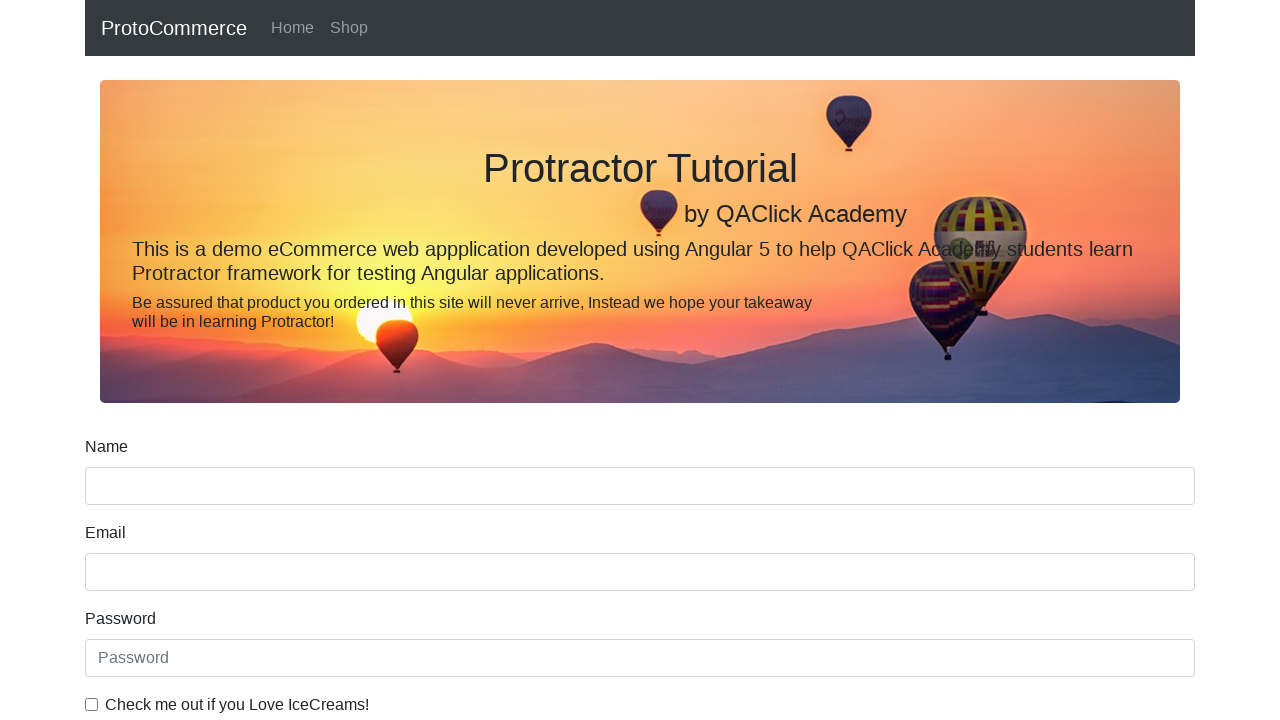

Clicked checkbox for ice cream preference at (92, 704) on internal:label="Check me out if you Love IceCreams!"i
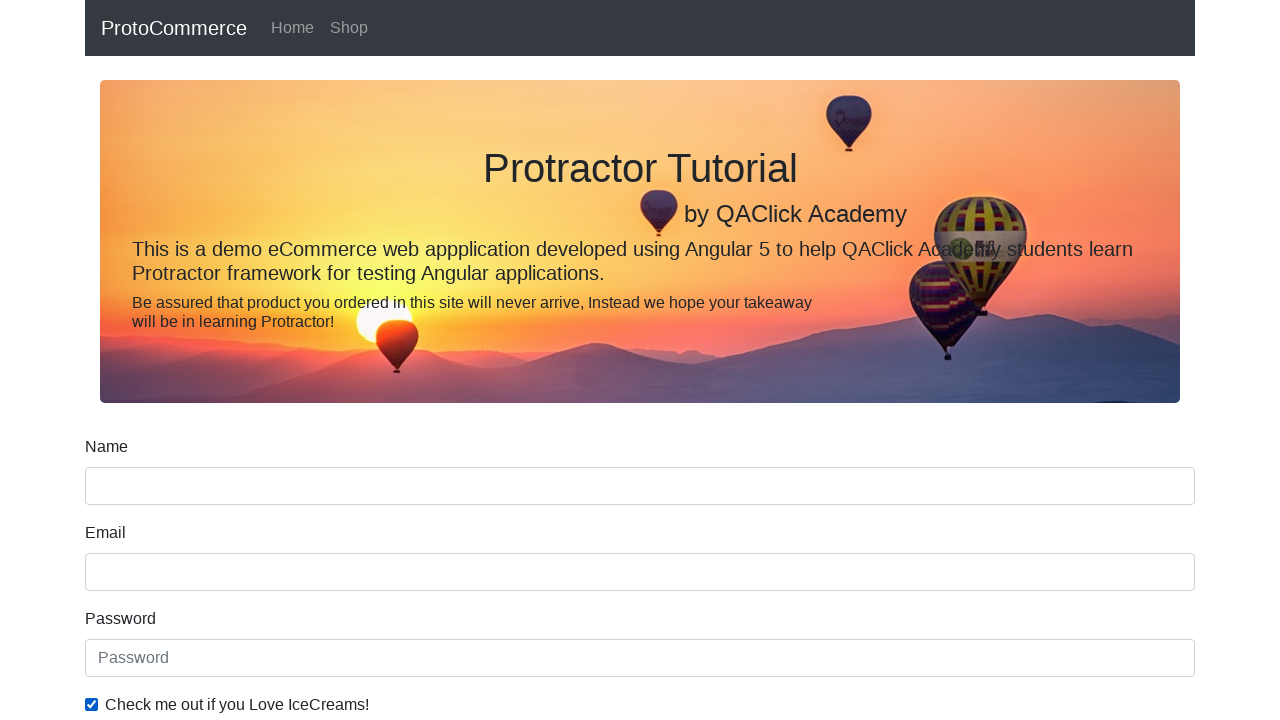

Selected Employed radio button at (326, 360) on internal:label="Employed"i
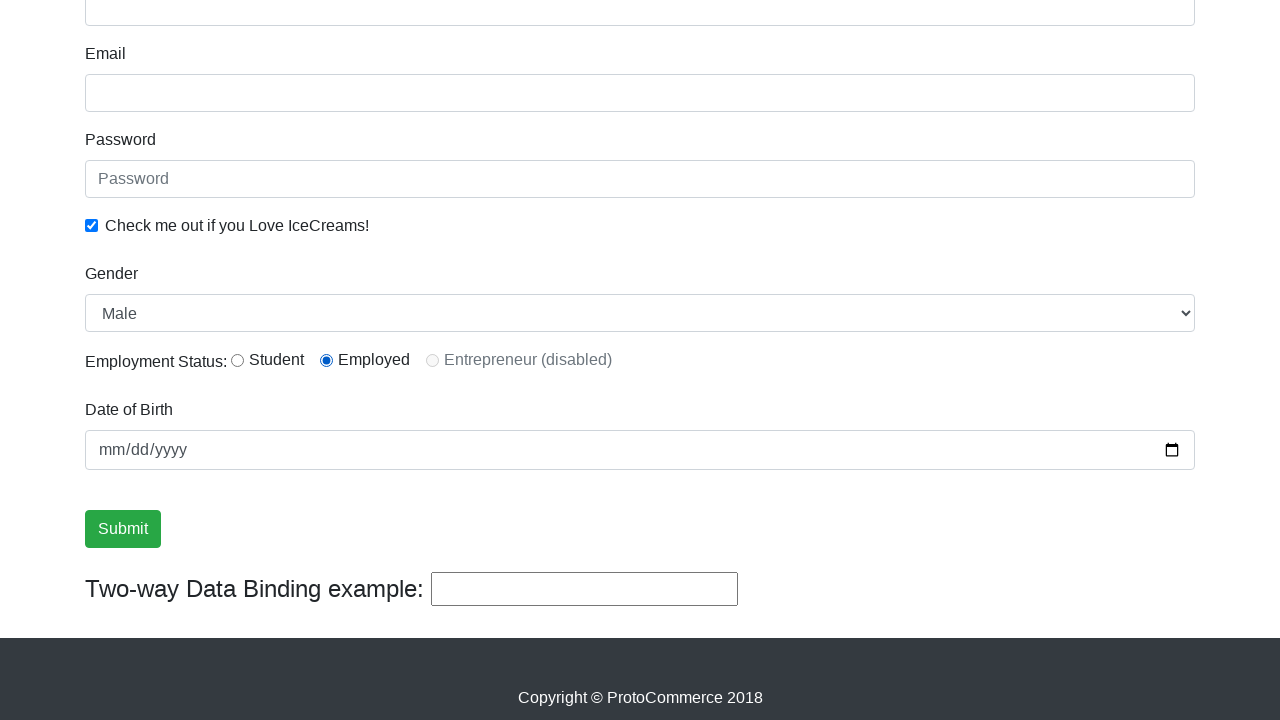

Selected Female from Gender dropdown on internal:label="Gender"i
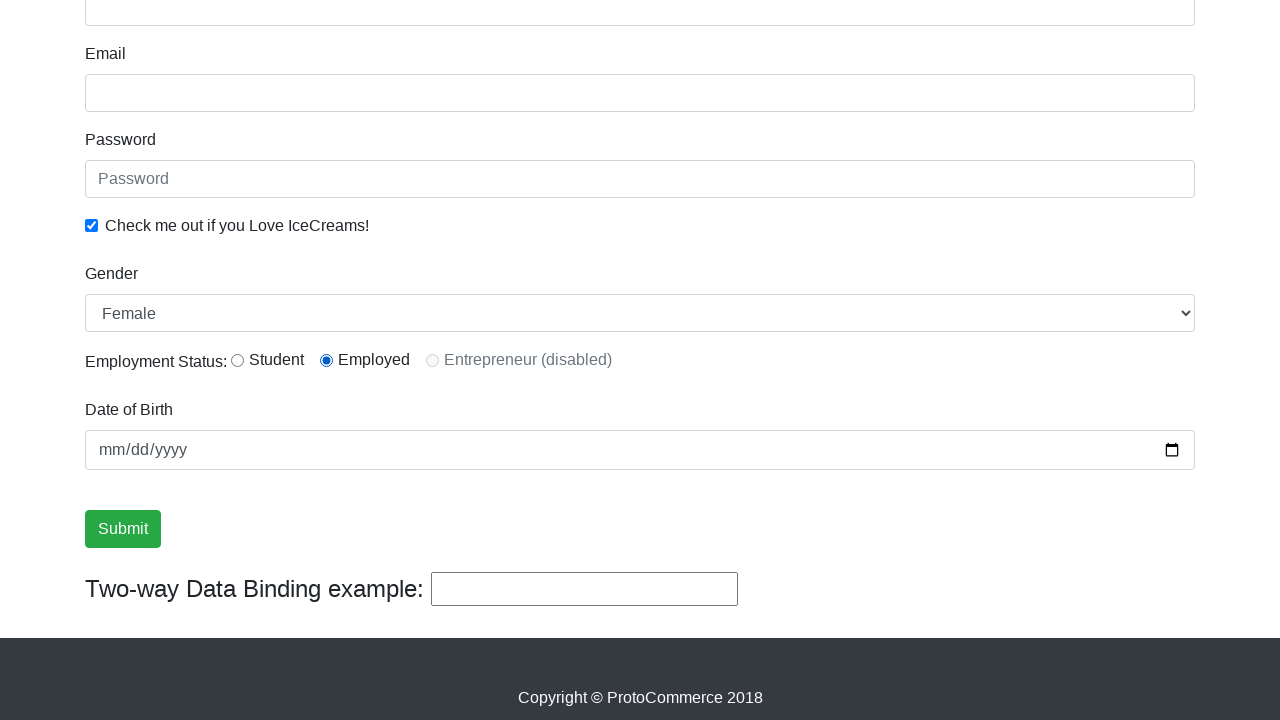

Filled password field with 'abc123' on internal:attr=[placeholder="Password"i]
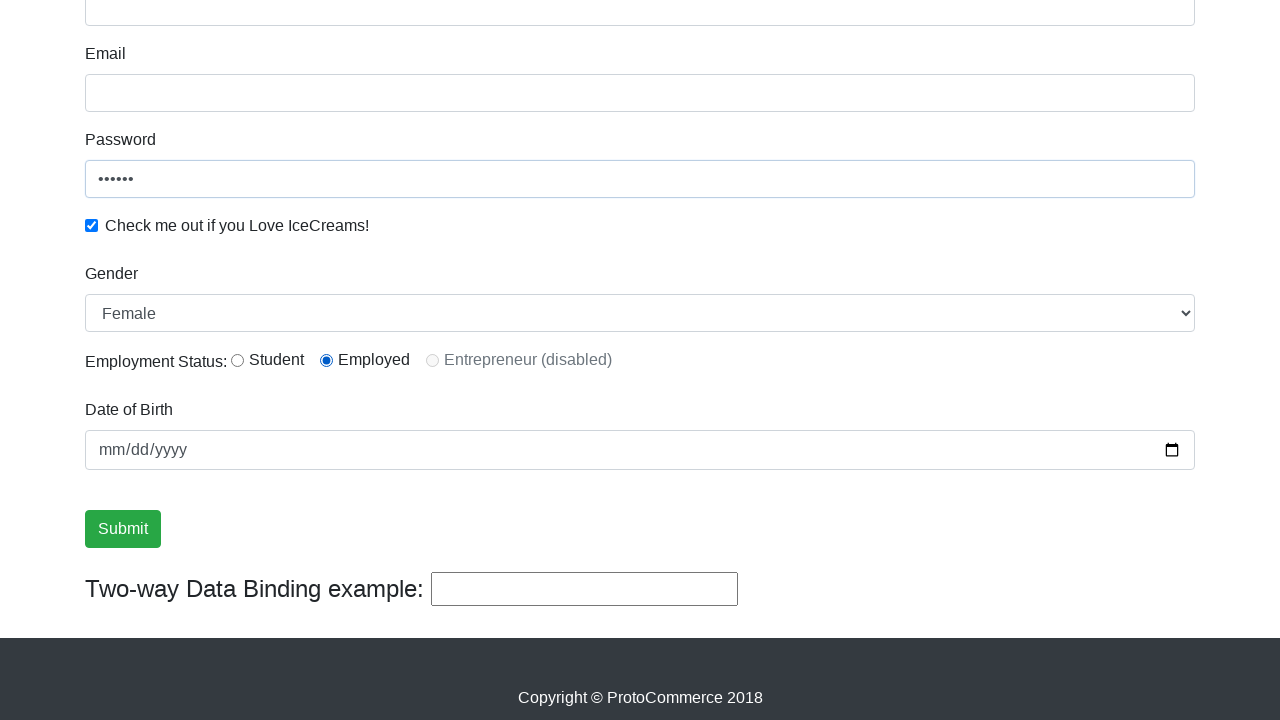

Clicked Submit button at (123, 529) on internal:role=button[name="Submit"i]
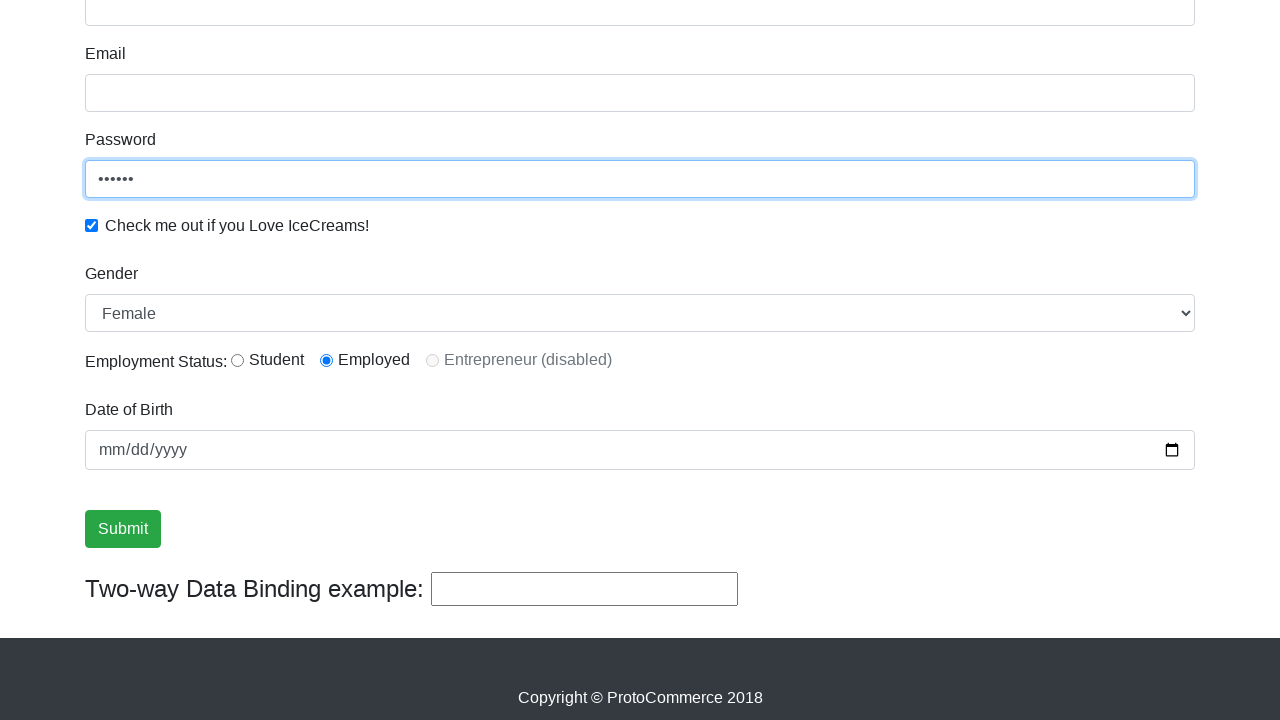

Verified success message is visible
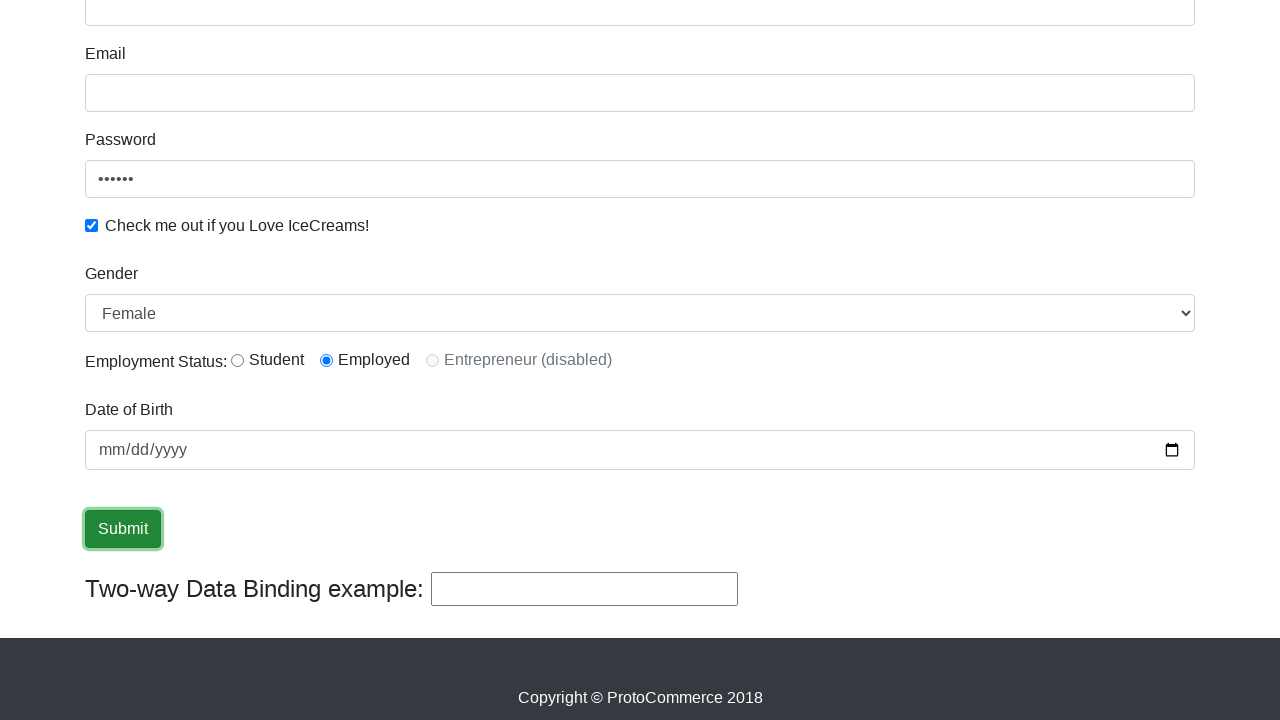

Clicked Shop link to navigate to shop at (349, 28) on internal:role=link[name="Shop"i]
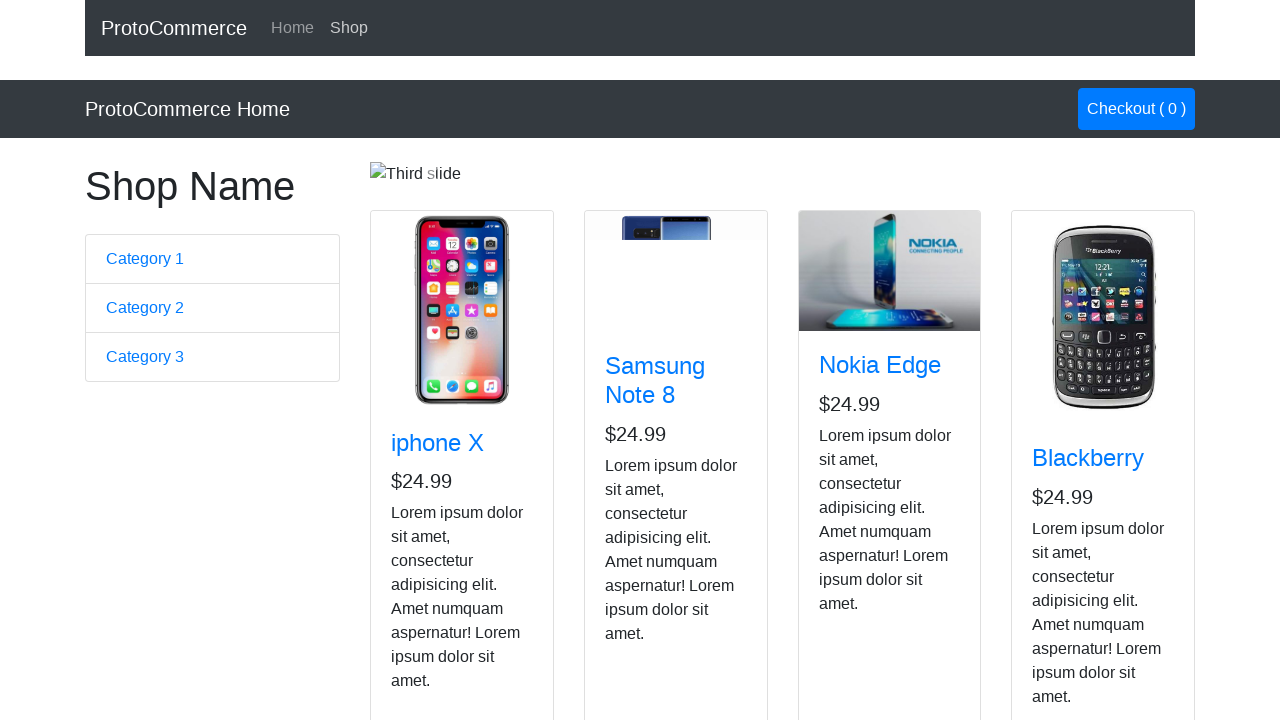

Clicked Add button for Nokia Edge product at (854, 528) on app-card >> internal:has-text="Nokia Edge"i >> internal:role=button
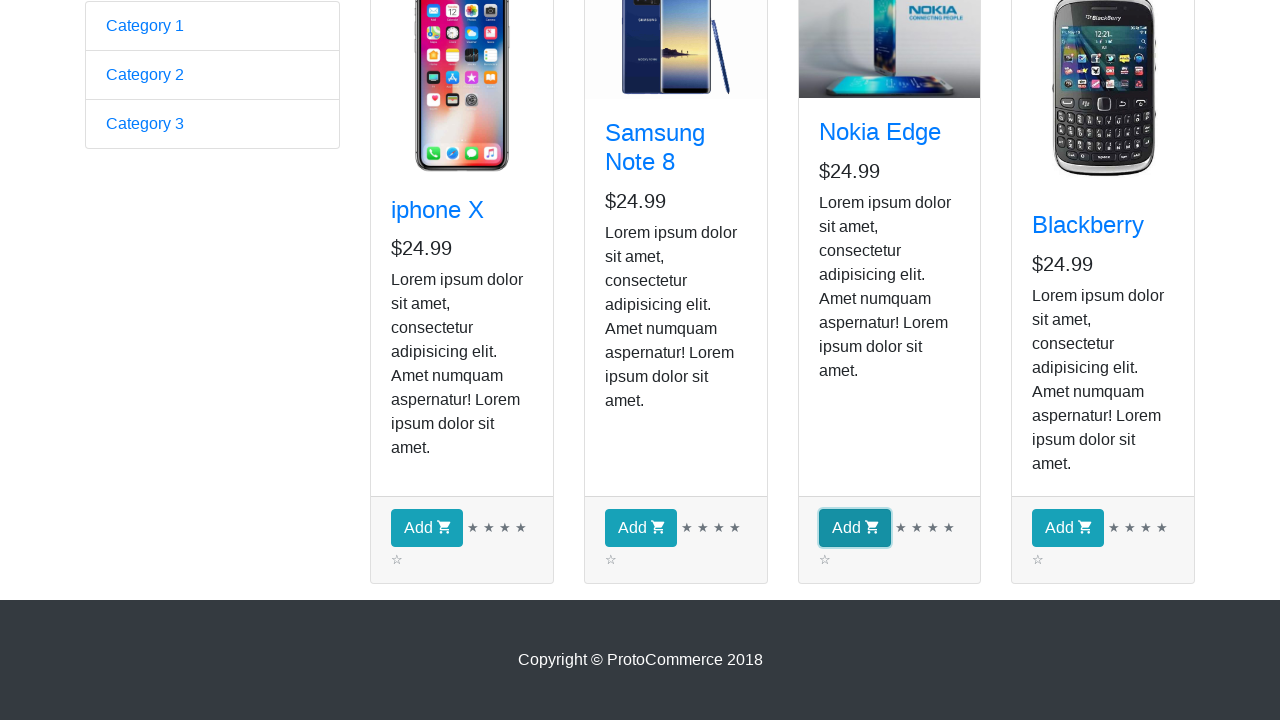

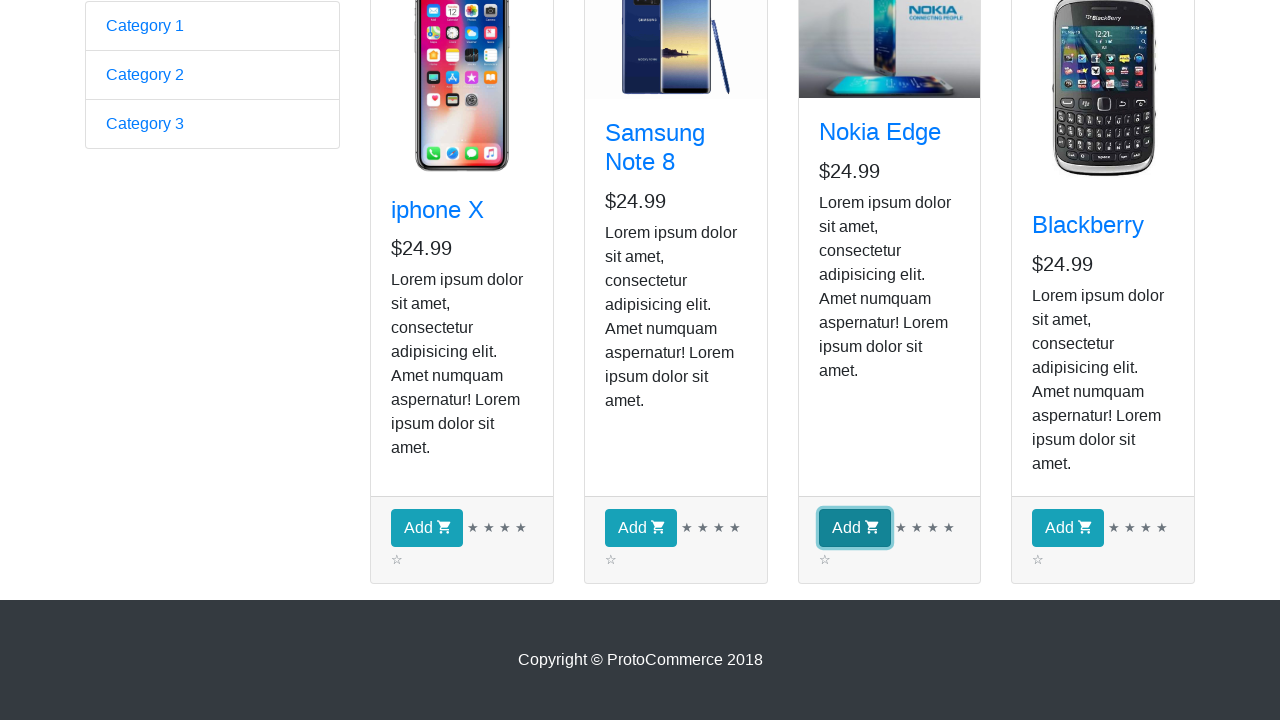